Tests dropdown selection functionality by navigating to a test page and selecting "doc 2" from a dropdown menu by visible text.

Starting URL: http://omayo.blogspot.com/

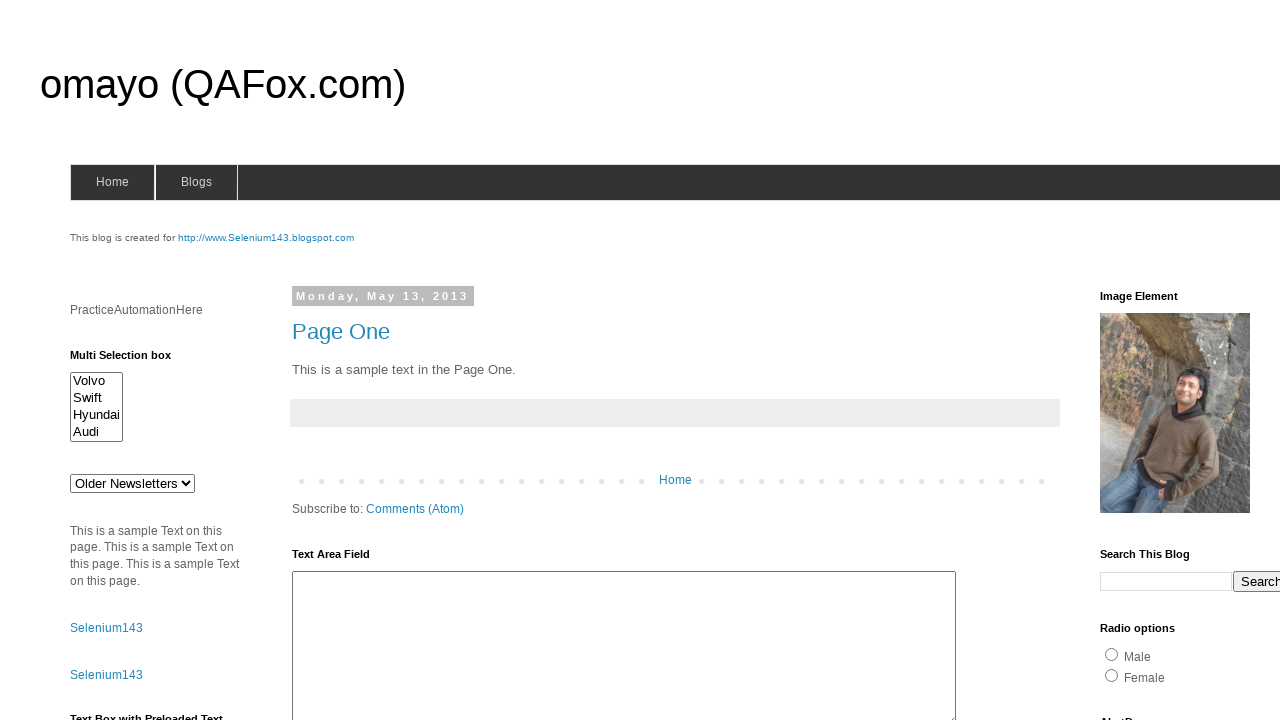

Selected 'doc 2' from dropdown menu by visible text on #drop1
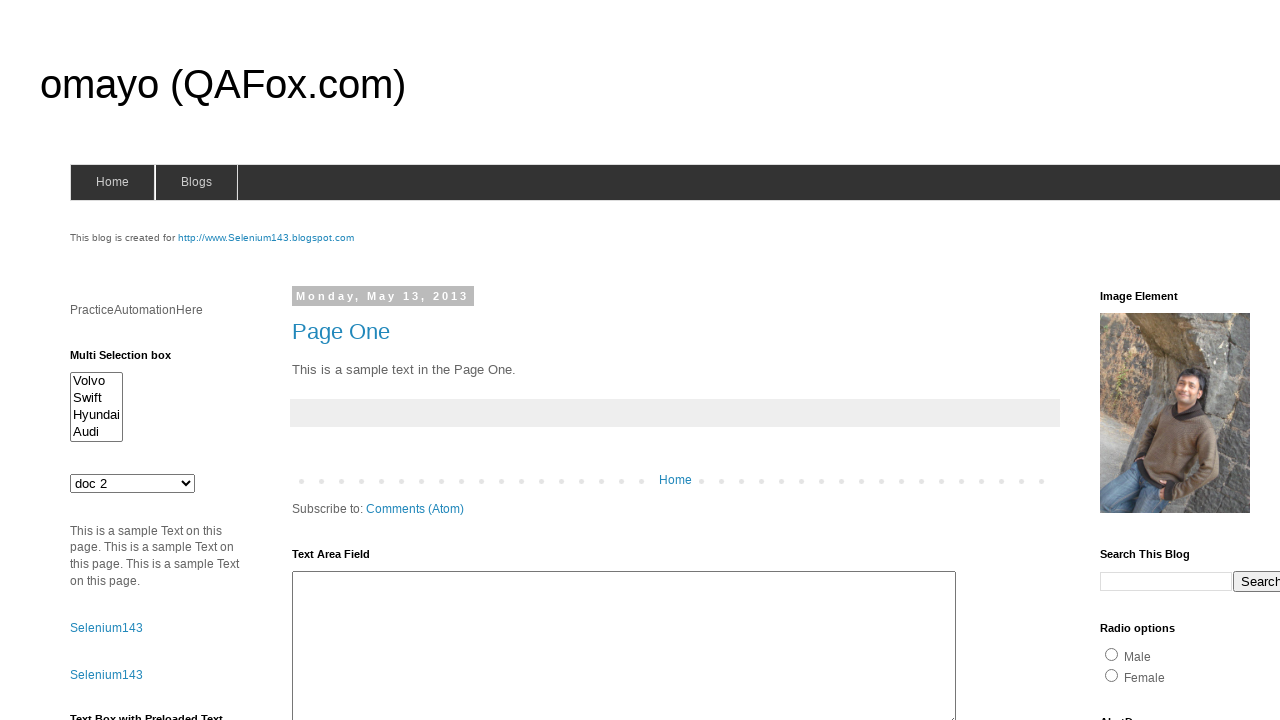

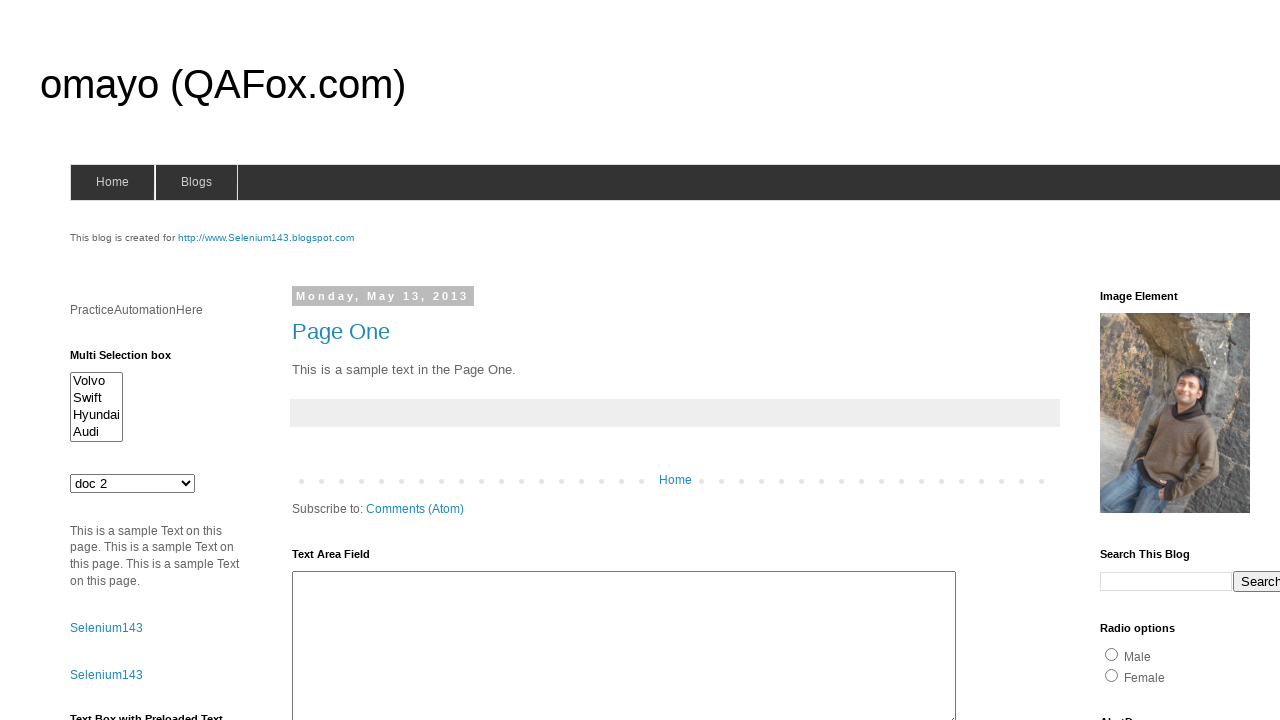